Tests dynamic properties page by waiting for a button to become visible after page load

Starting URL: https://demoqa.com/dynamic-properties

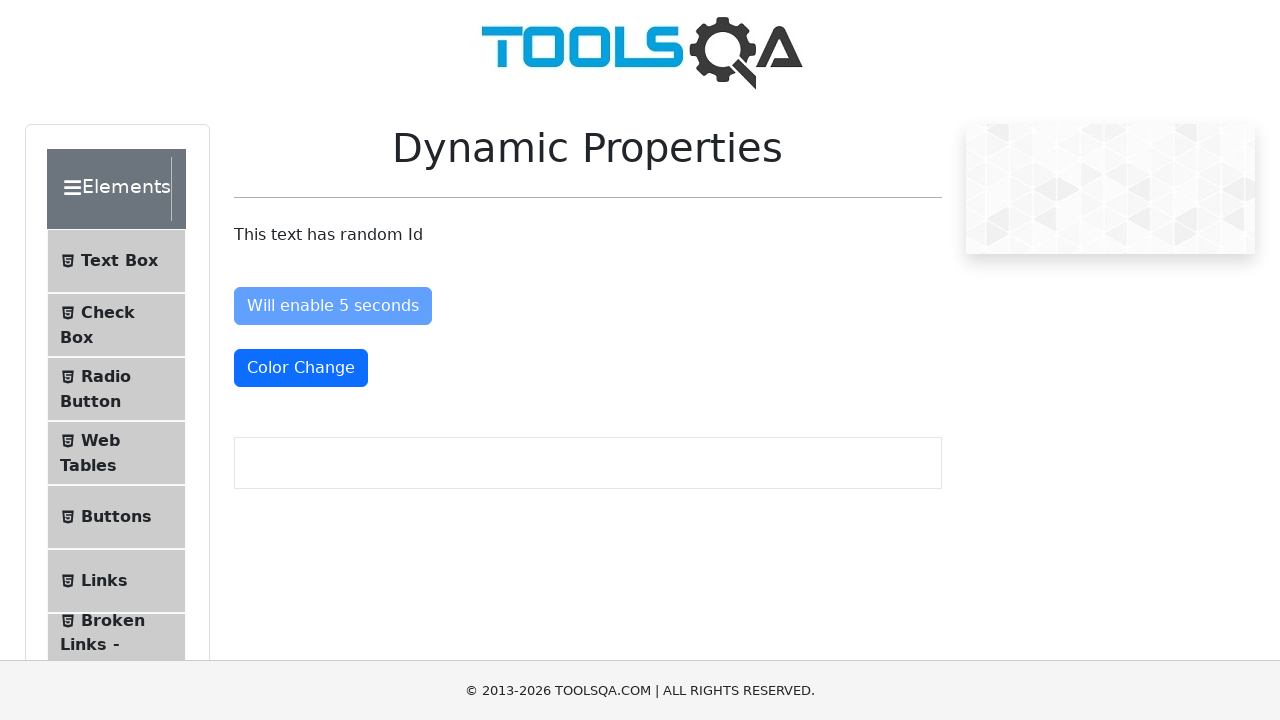

Waited for button to become visible after page load
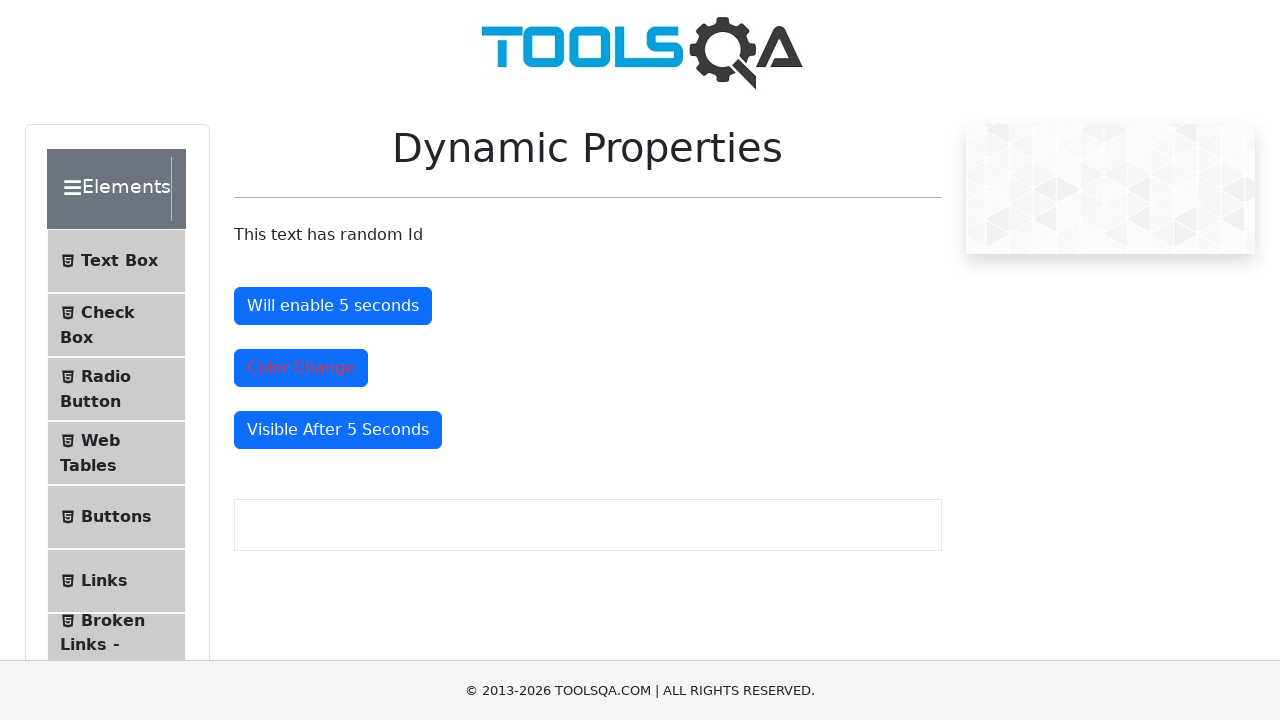

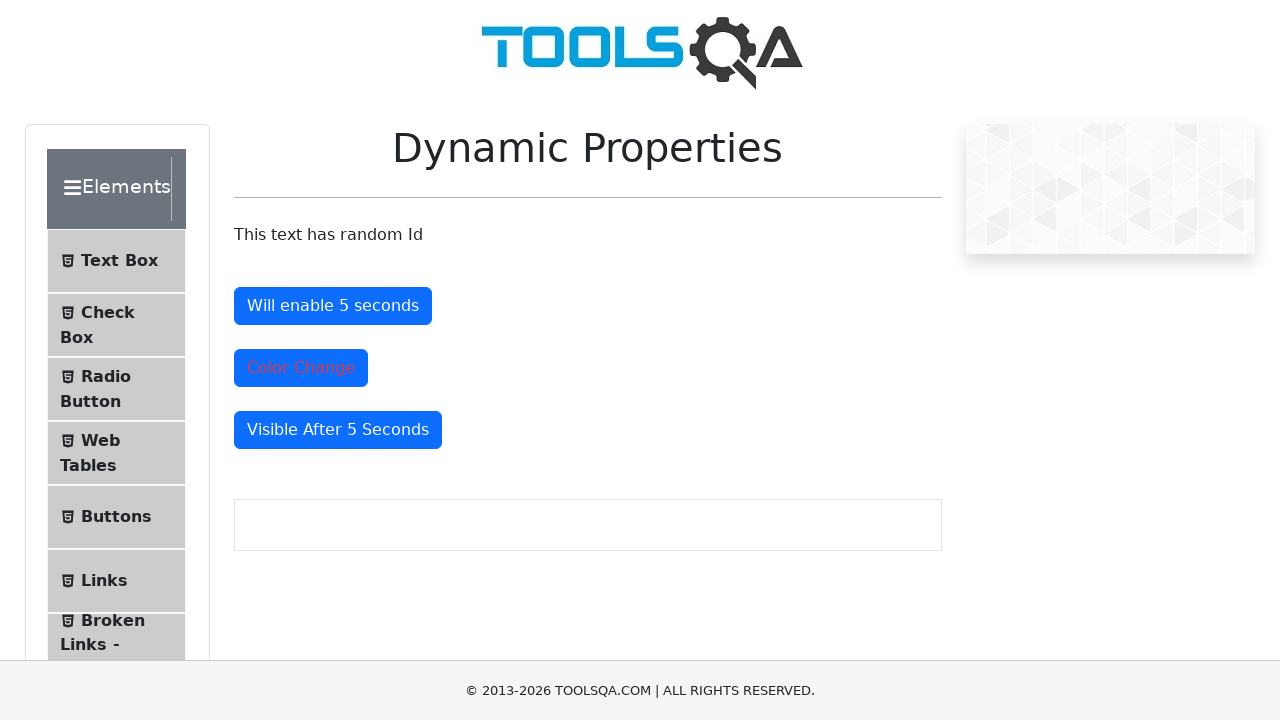